Adds specific vegetables (Cucumber, Brocolli, Beetroot) to cart by searching through product list and clicking their Add to Cart buttons

Starting URL: https://rahulshettyacademy.com/seleniumPractise/

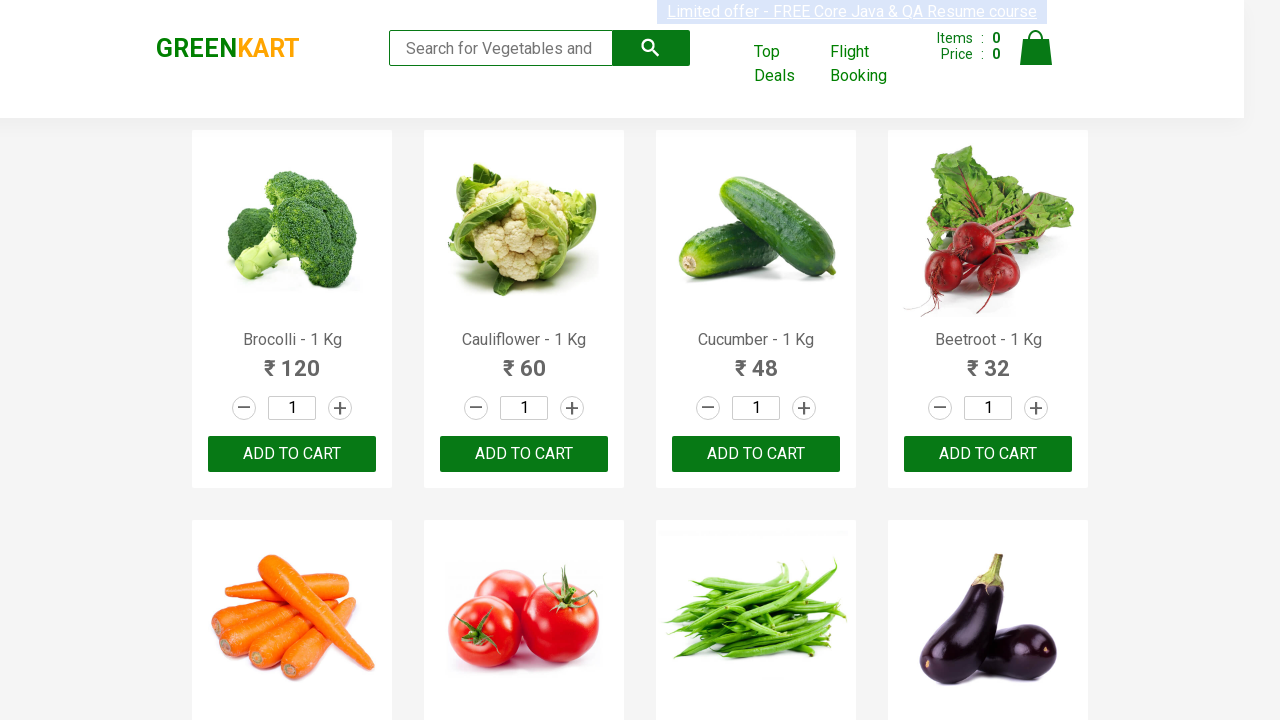

Navigated to Rahul Shetty Academy Selenium Practice page
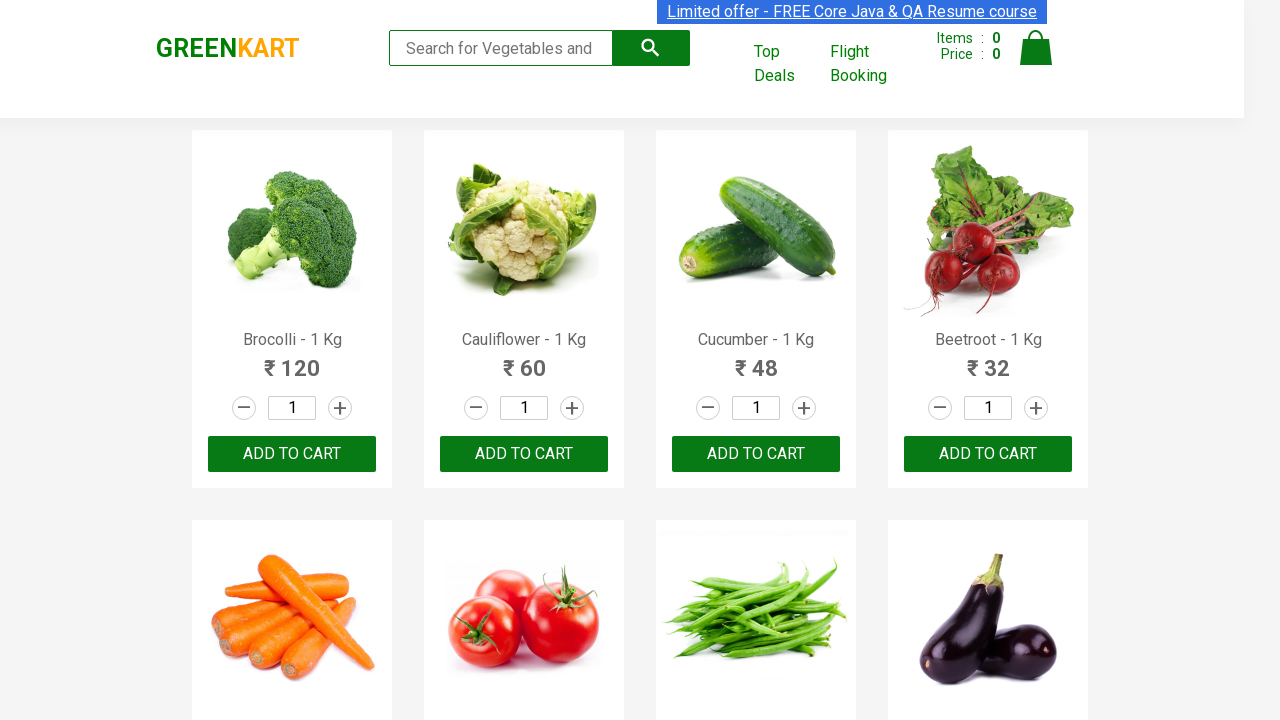

Product list loaded and product names are visible
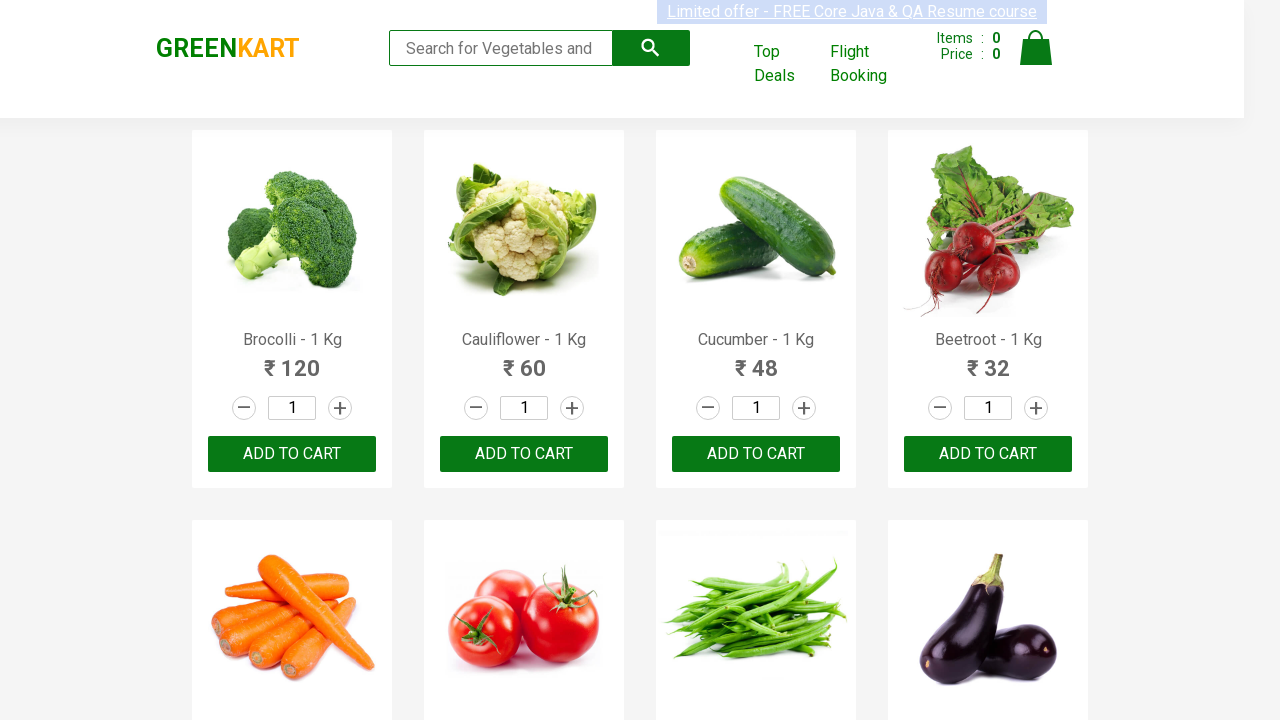

Retrieved all 30 product elements from the page
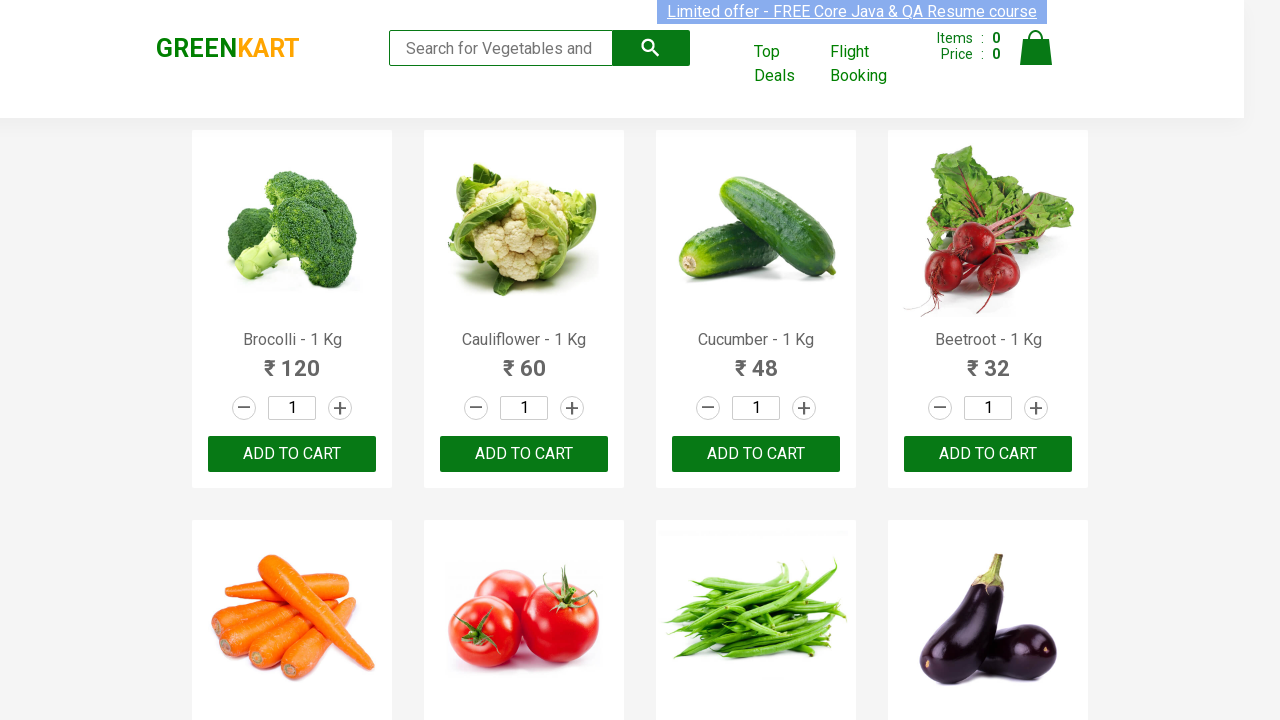

Clicked 'Add to Cart' button for Brocolli at (292, 454) on xpath=//div[@class='product-action']/button >> nth=0
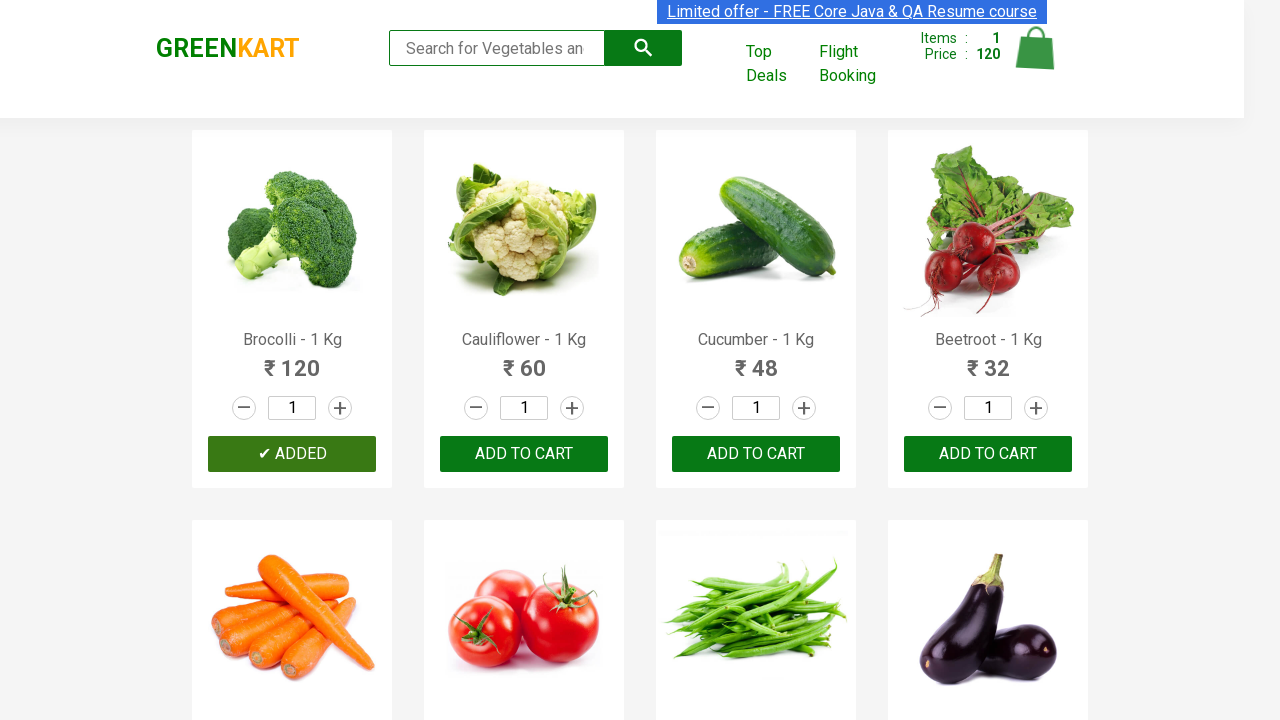

Clicked 'Add to Cart' button for Cucumber at (756, 454) on xpath=//div[@class='product-action']/button >> nth=2
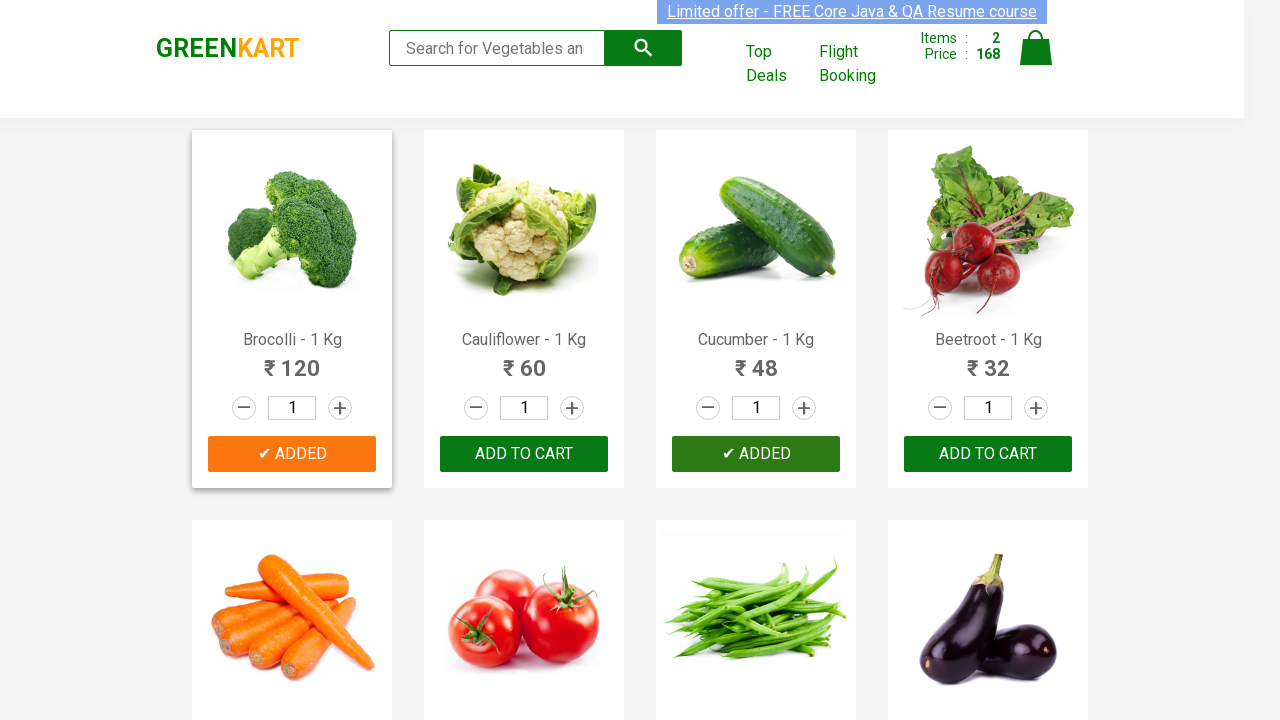

Clicked 'Add to Cart' button for Beetroot at (988, 454) on xpath=//div[@class='product-action']/button >> nth=3
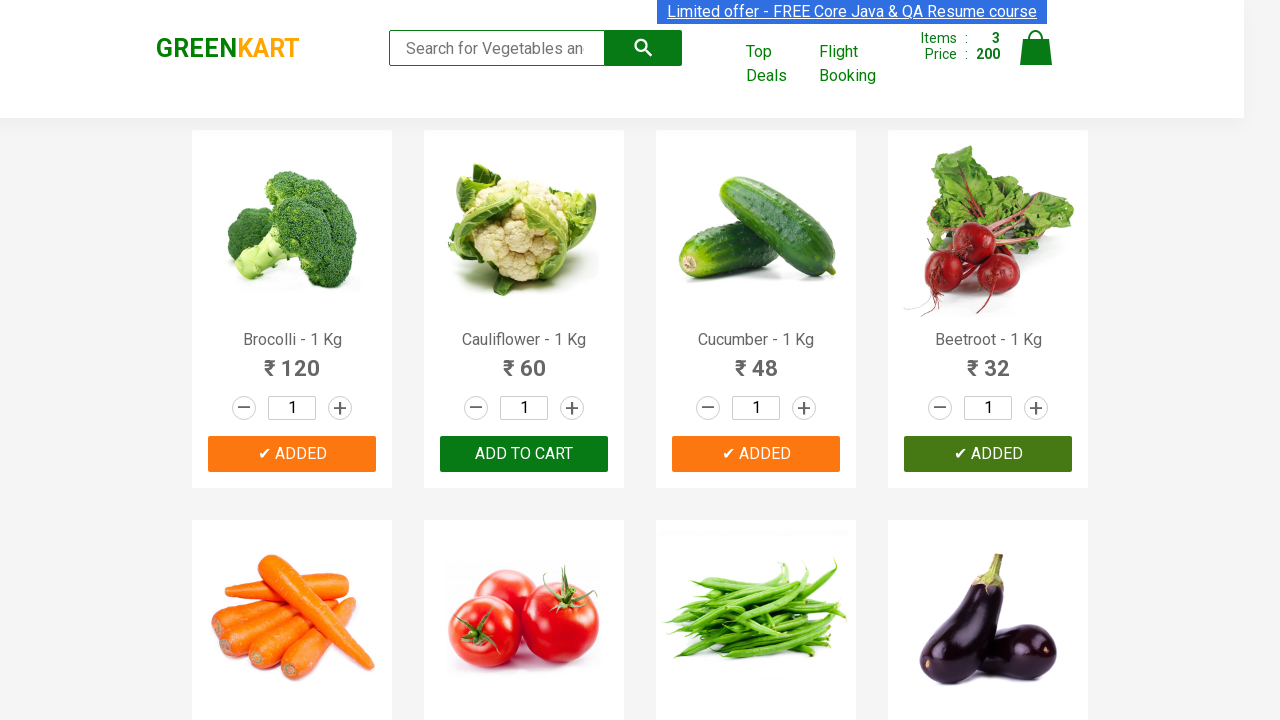

Successfully added all 3 required vegetables (Cucumber, Brocolli, Beetroot) to cart
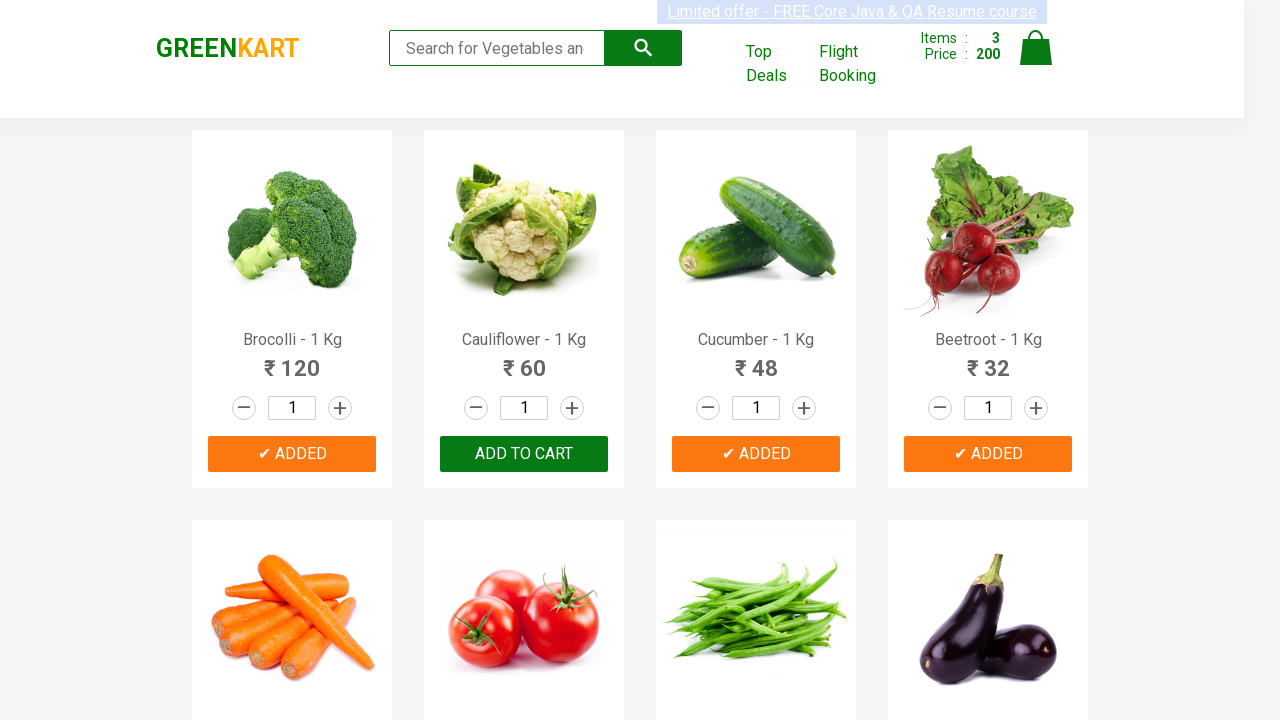

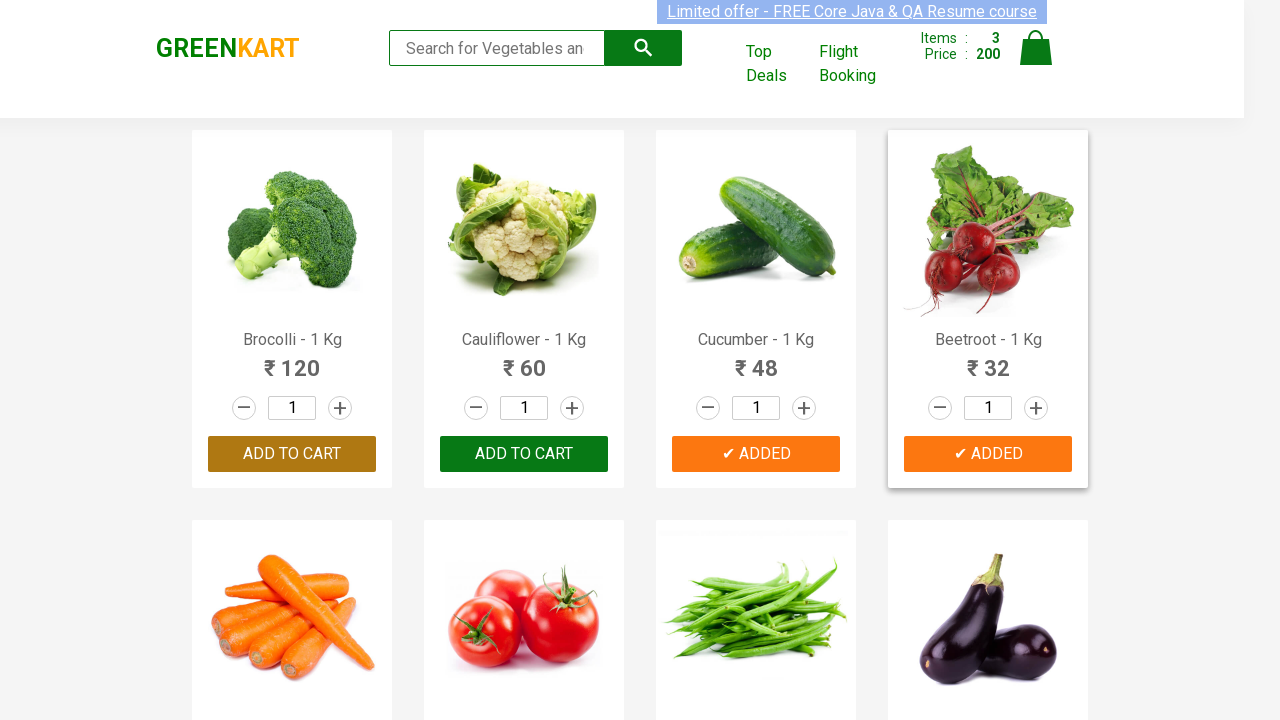